Tests sending text to a JavaScript prompt dialog by clicking a button, entering a name, accepting the dialog, and verifying the result contains the entered name

Starting URL: https://the-internet.herokuapp.com/javascript_alerts

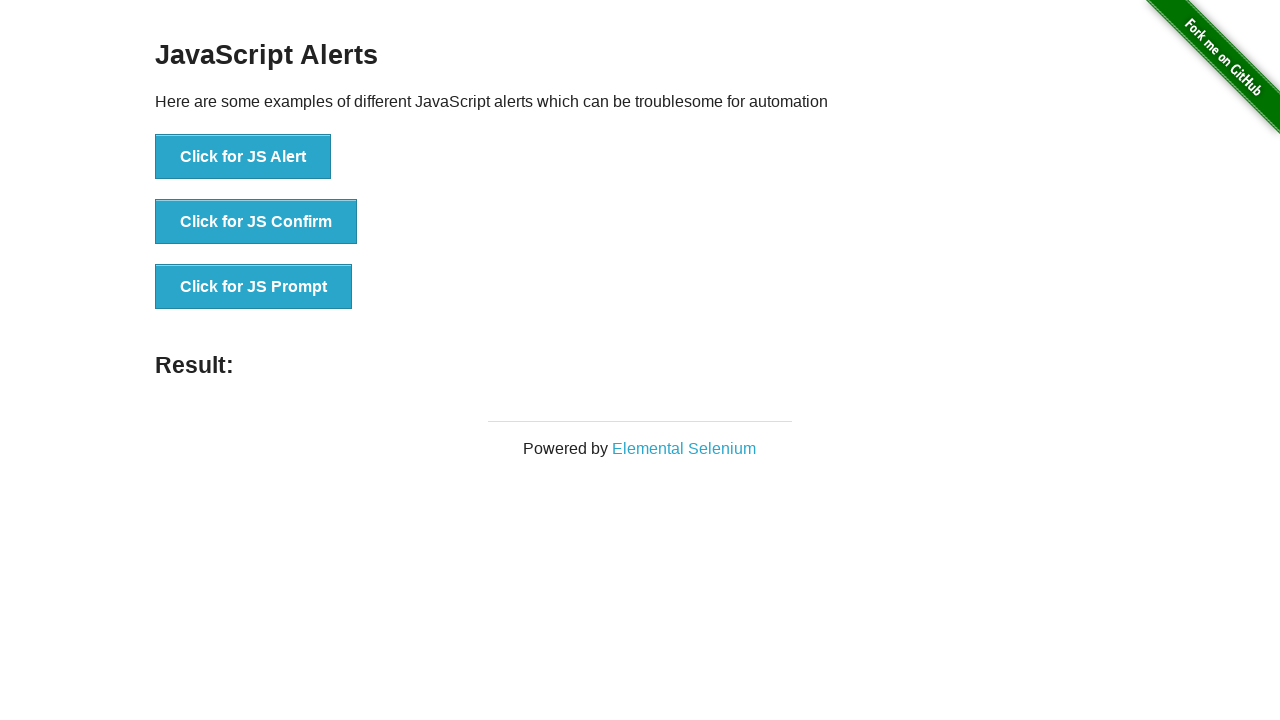

Set up dialog handler to accept prompt with text 'hasan'
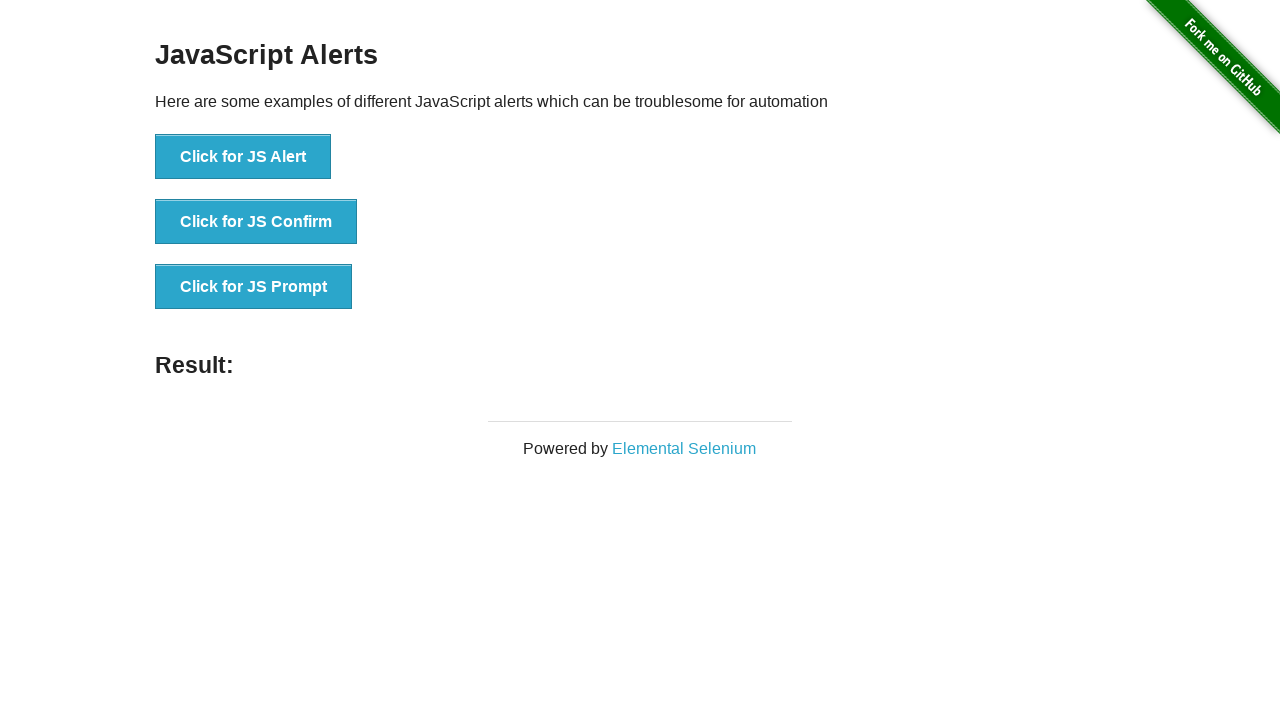

Clicked button to trigger JavaScript prompt dialog at (254, 287) on xpath=//button[text()='Click for JS Prompt']
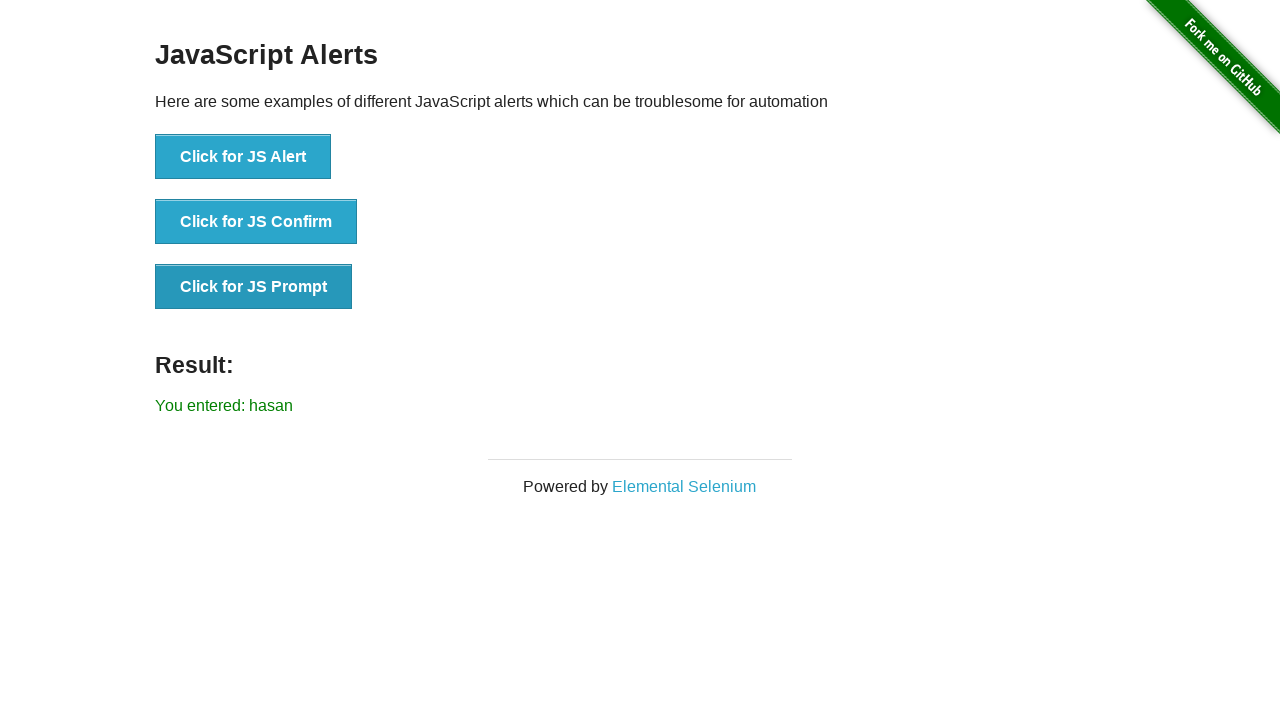

Waited for result element to appear
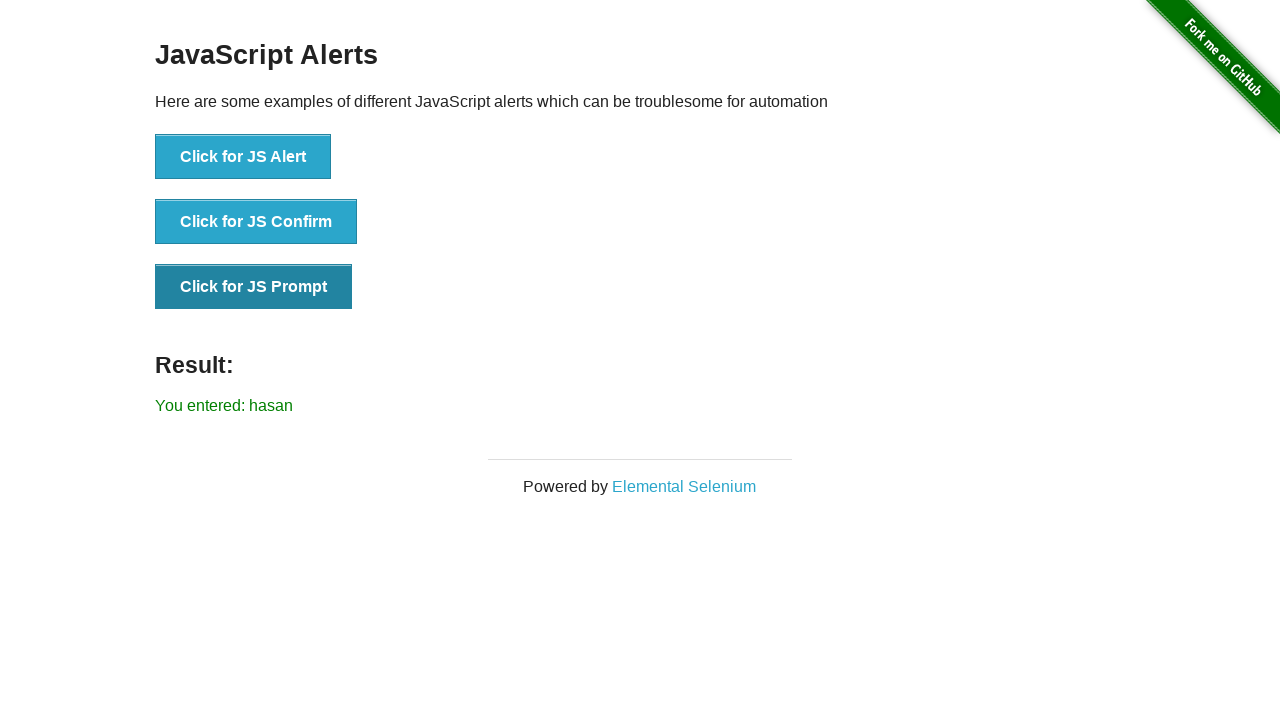

Retrieved result text content
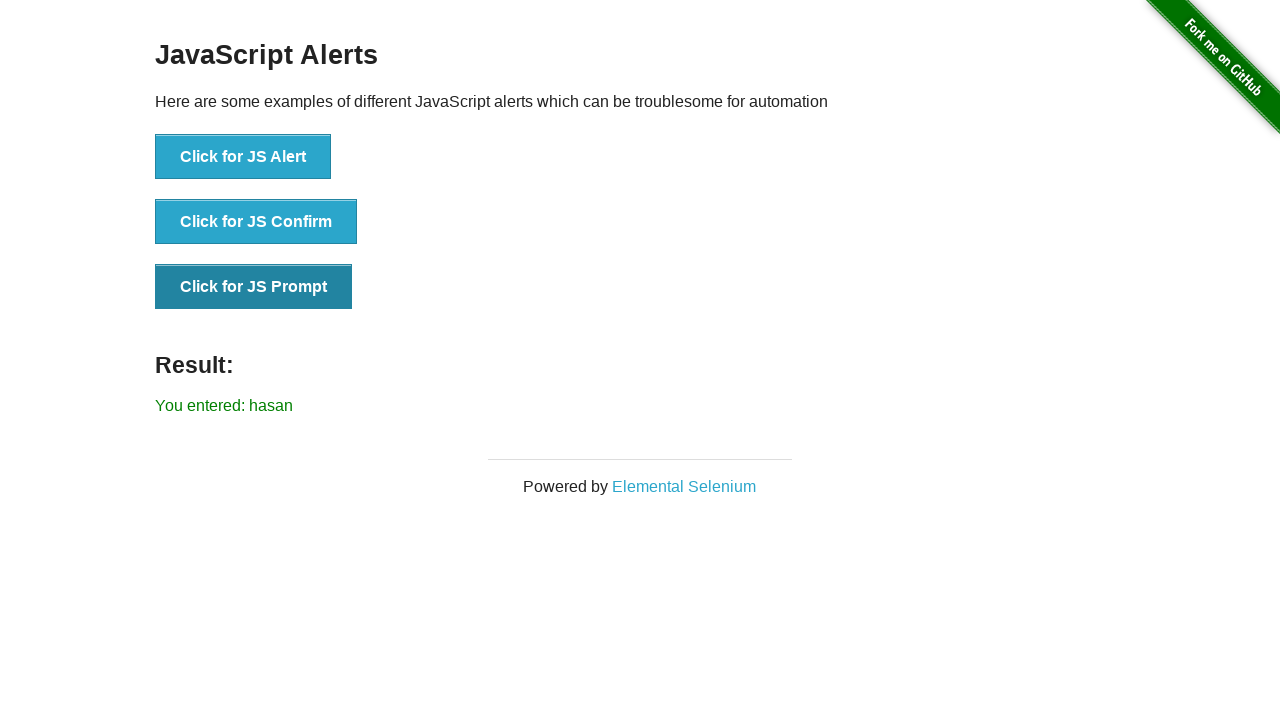

Verified that result text contains the entered name 'hasan'
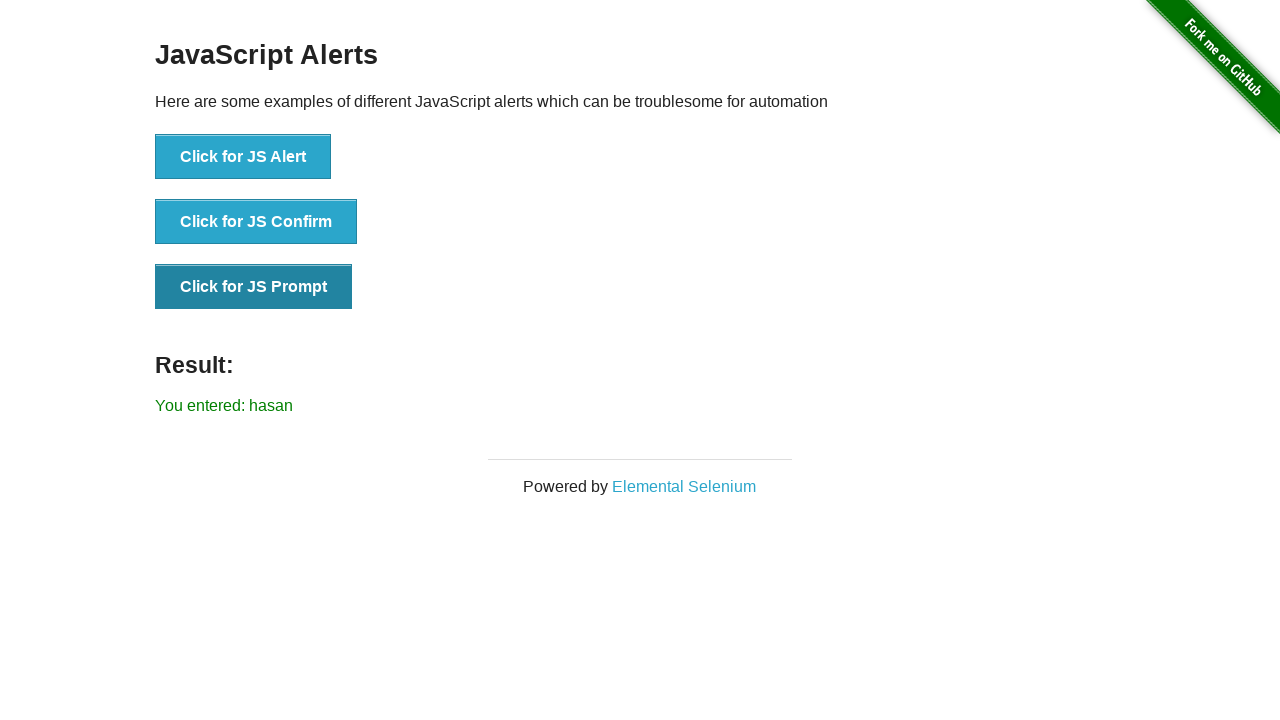

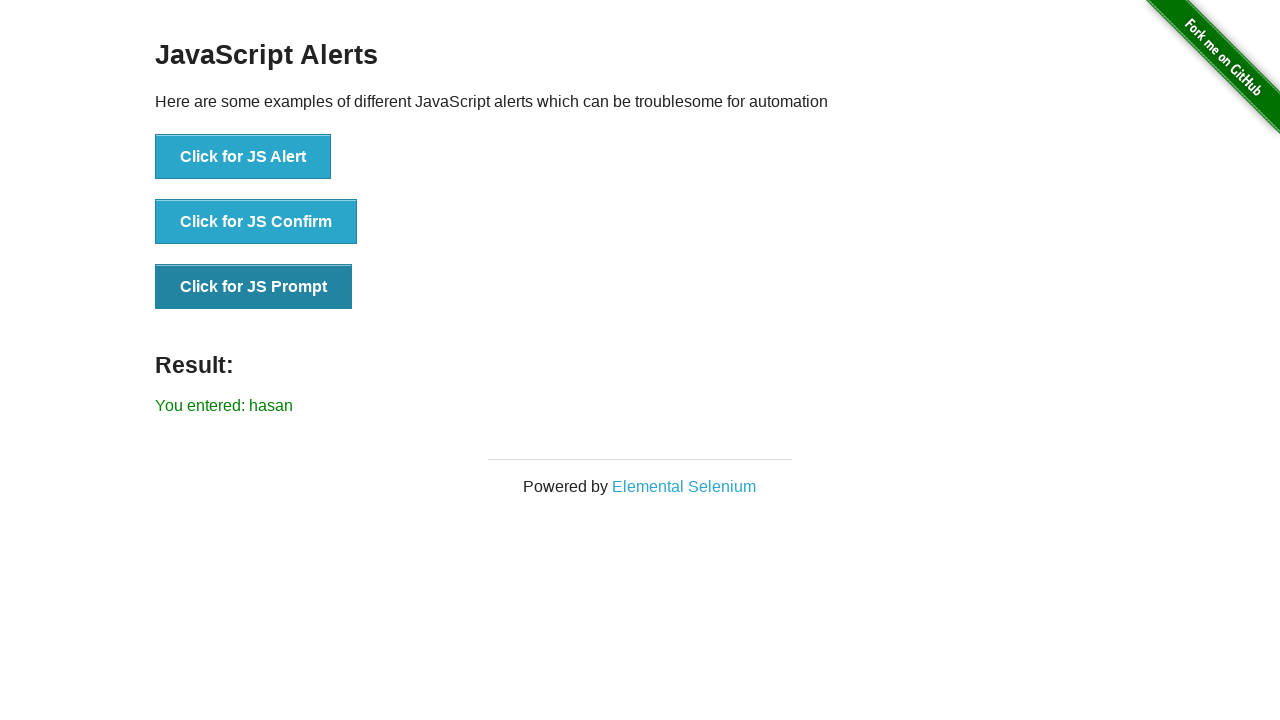